Tests that the terms and conditions checkbox is required by filling in the form without checking the checkbox and verifying the error message.

Starting URL: https://qa-practice.netlify.app/bugs-form/

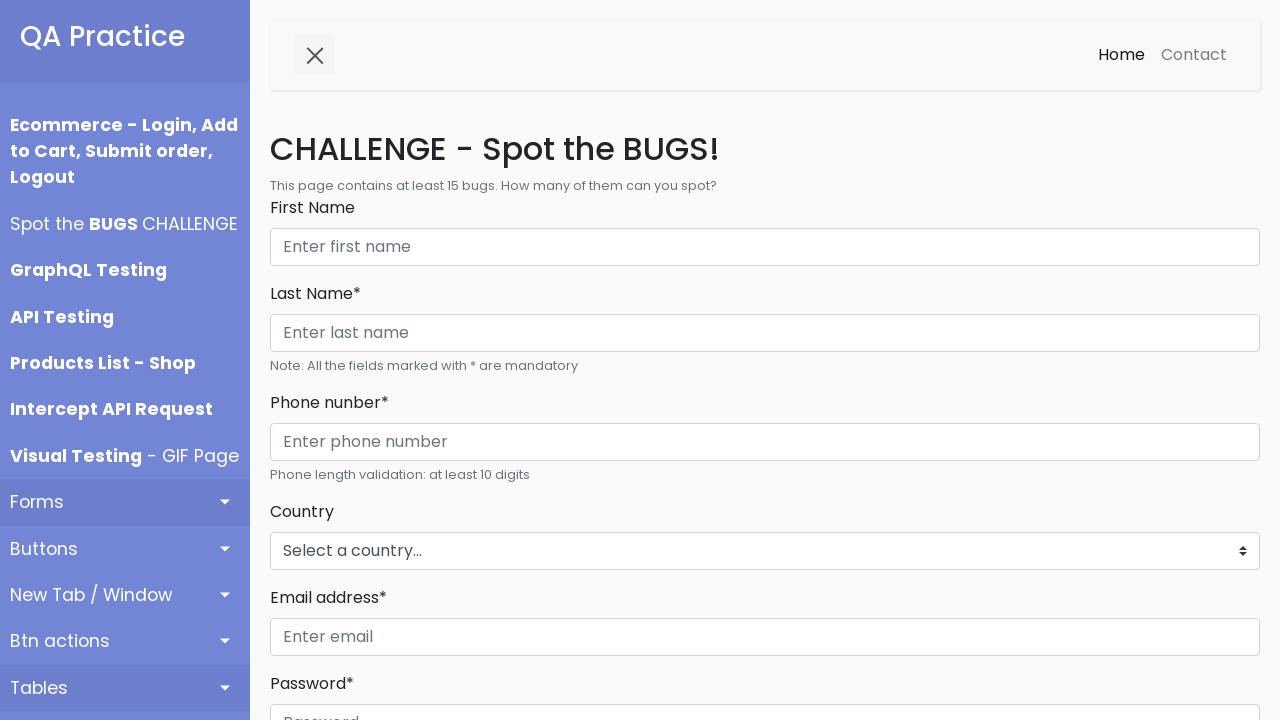

Filled First Name field with 'Jennifer Lee' on internal:role=textbox[name="First Name"i]
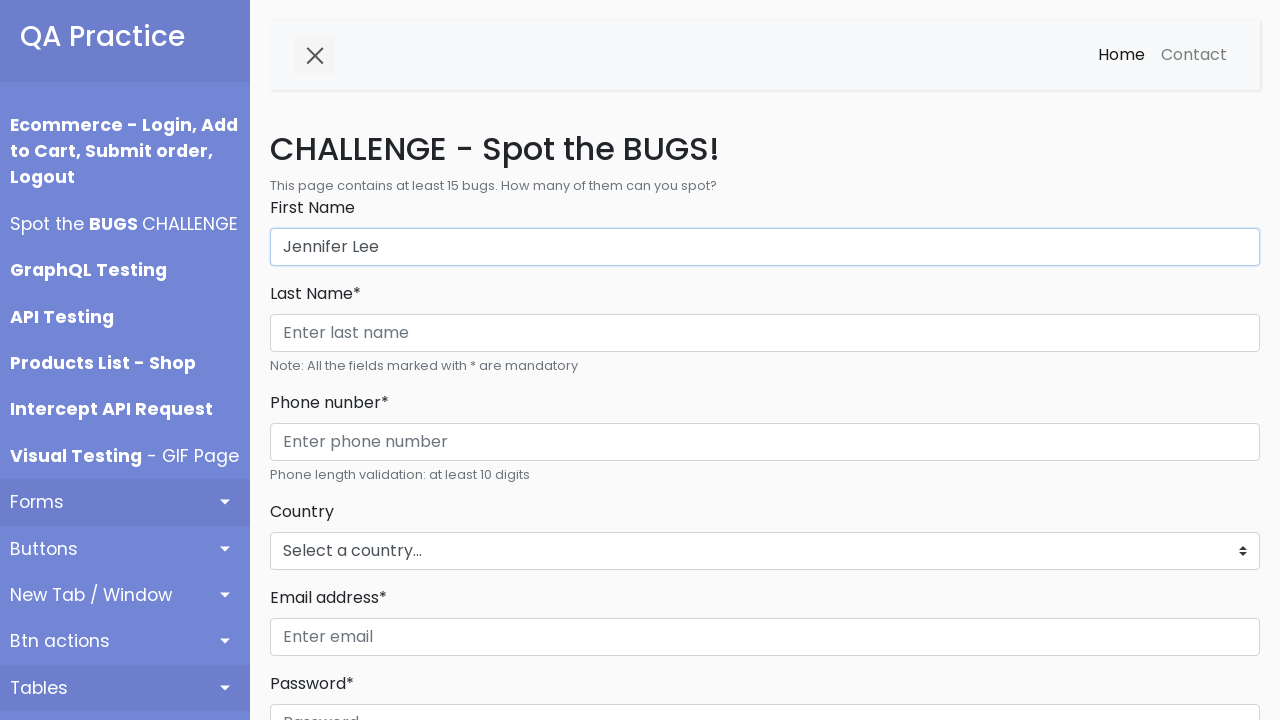

Filled Last Name field with 'Lee' on internal:role=textbox[name="Last Name* Phone nunber*"i]
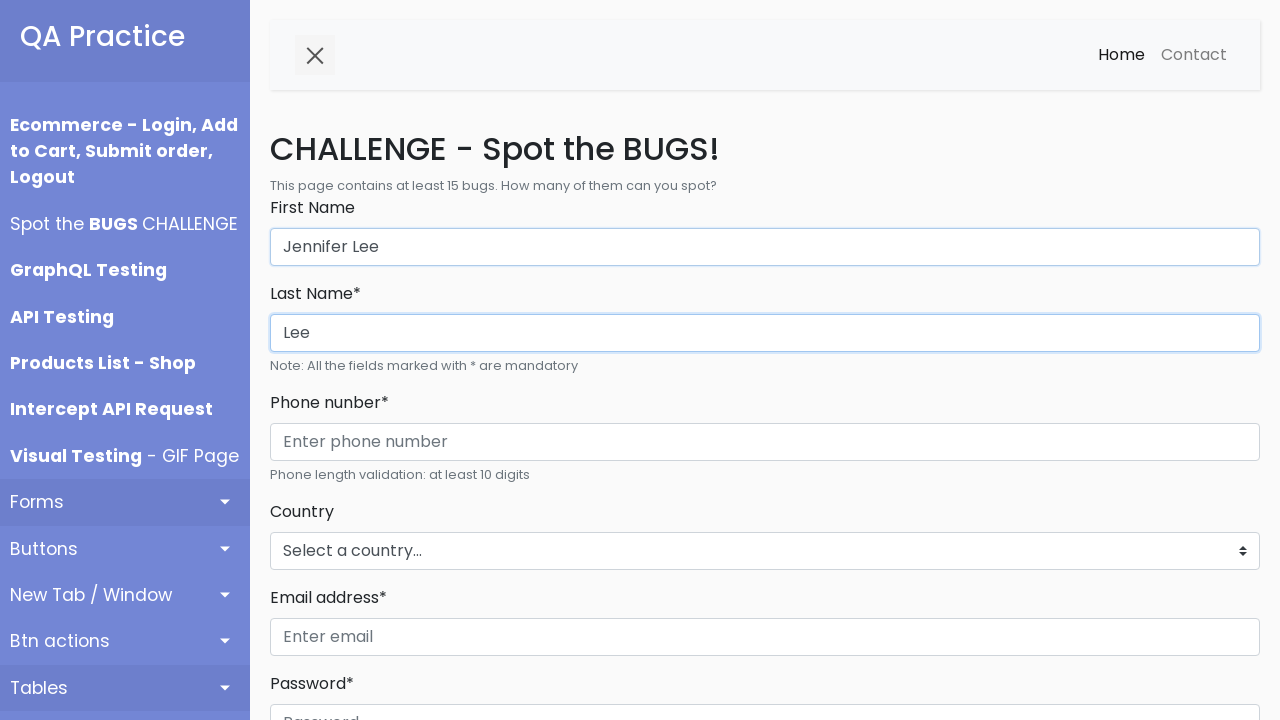

Filled phone number field with '456789012345' on internal:role=textbox[name="Enter phone number"i]
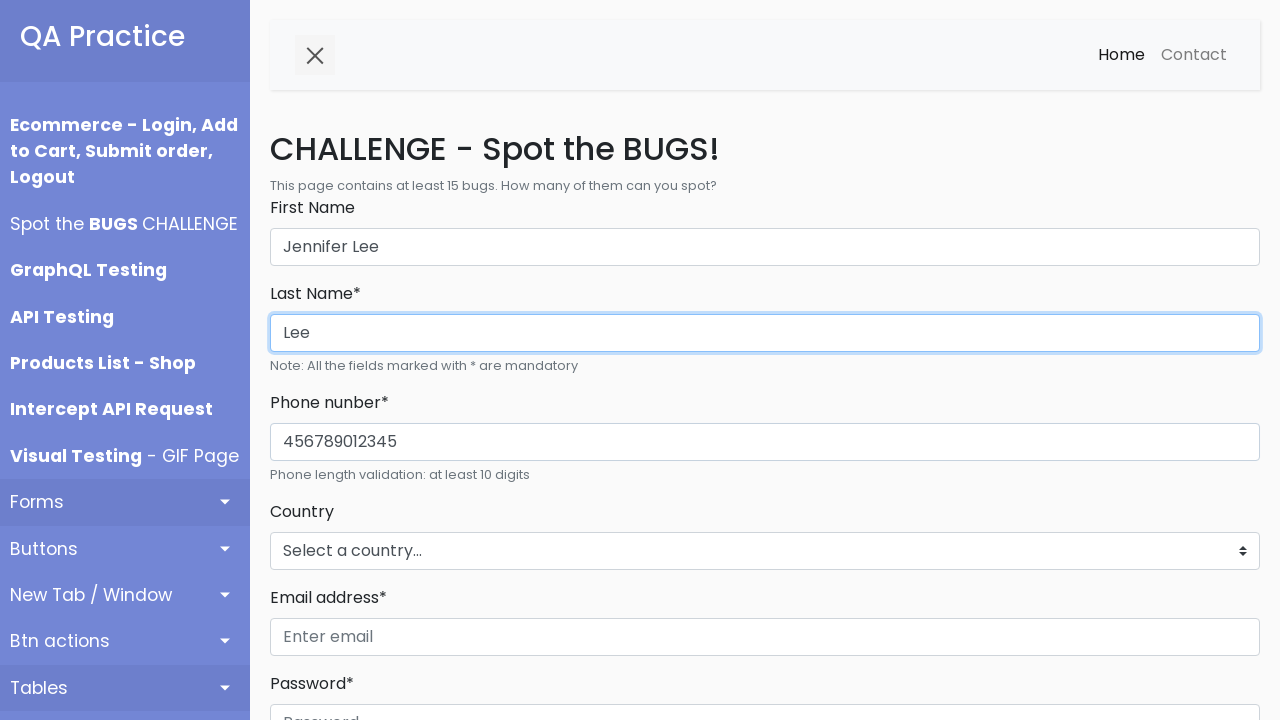

Selected 'New Zealand' from countries dropdown on #countries_dropdown_menu
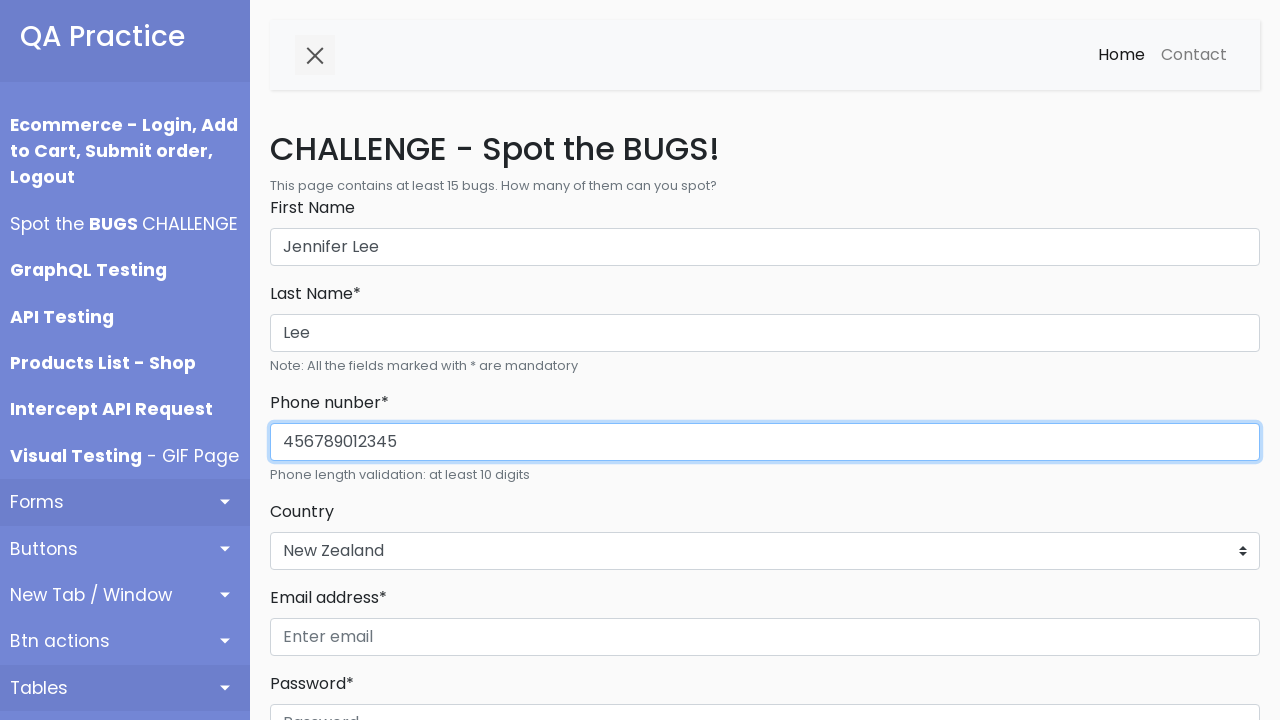

Filled email field with 'testemail.com' on internal:role=textbox[name="Enter email"i]
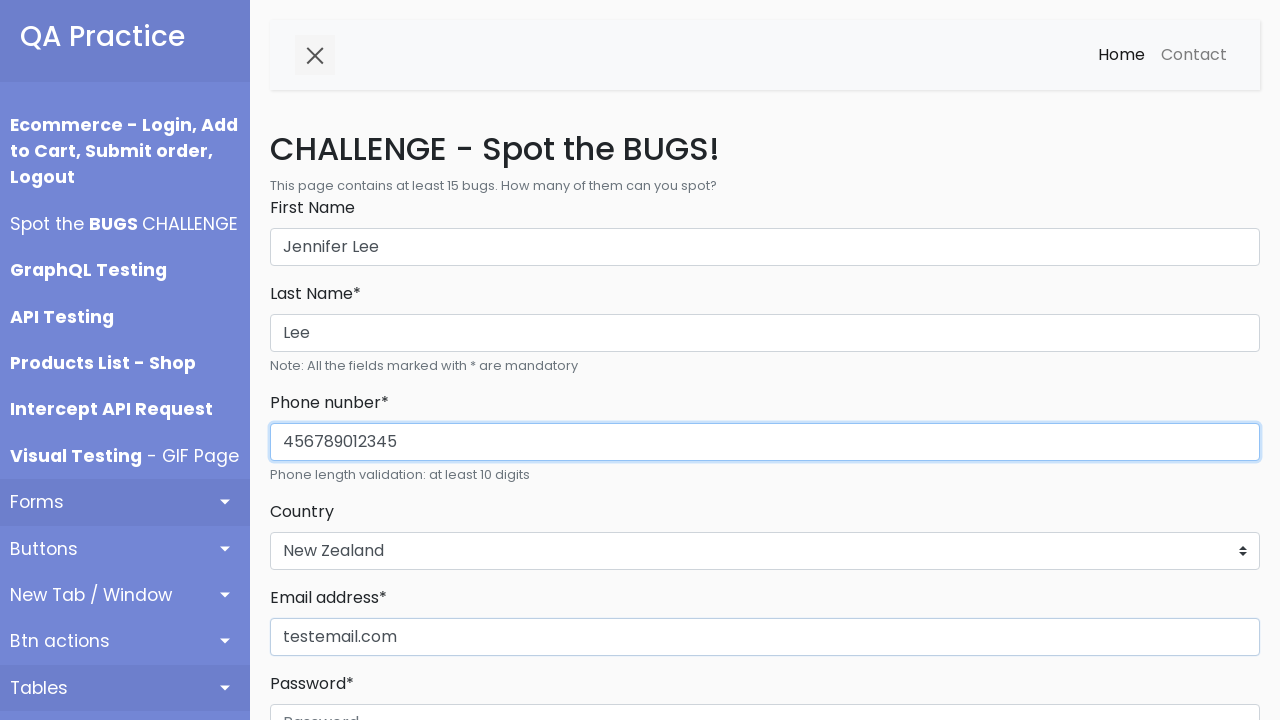

Filled password field with 'TestPass333' on internal:role=textbox[name="Password"i]
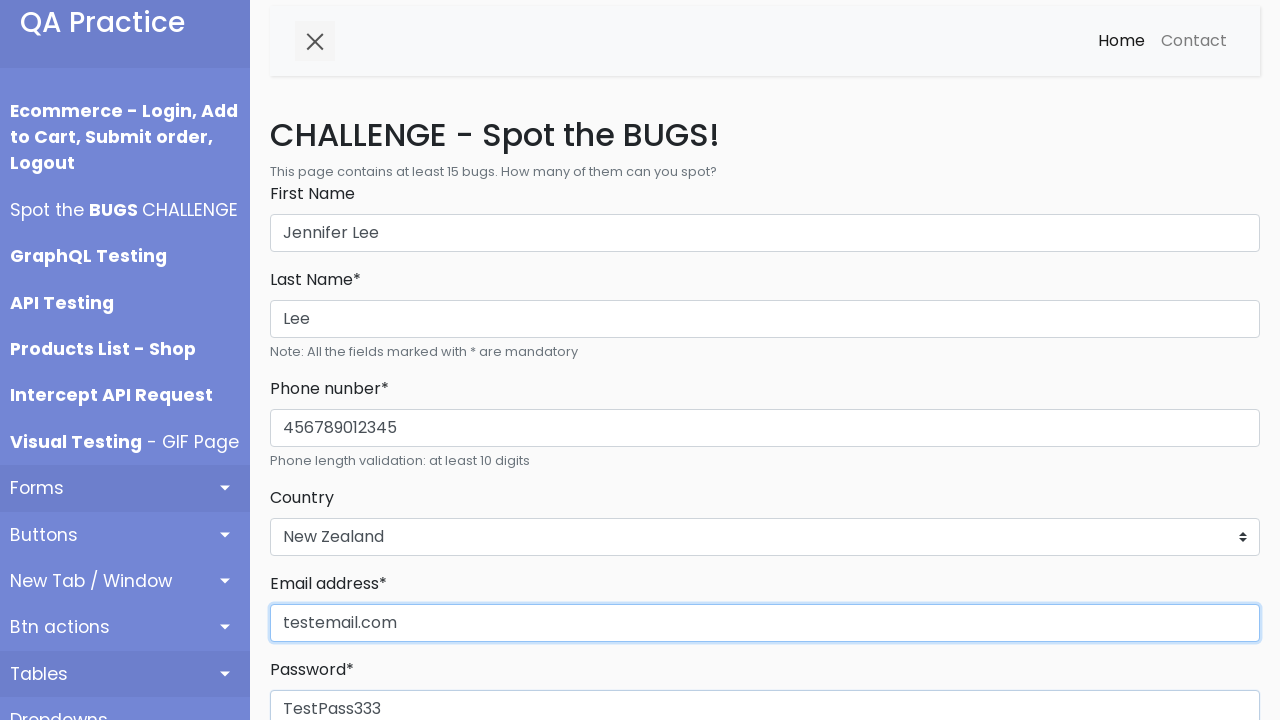

Clicked Register button without checking terms and conditions checkbox at (316, 360) on internal:role=button[name="Register"i]
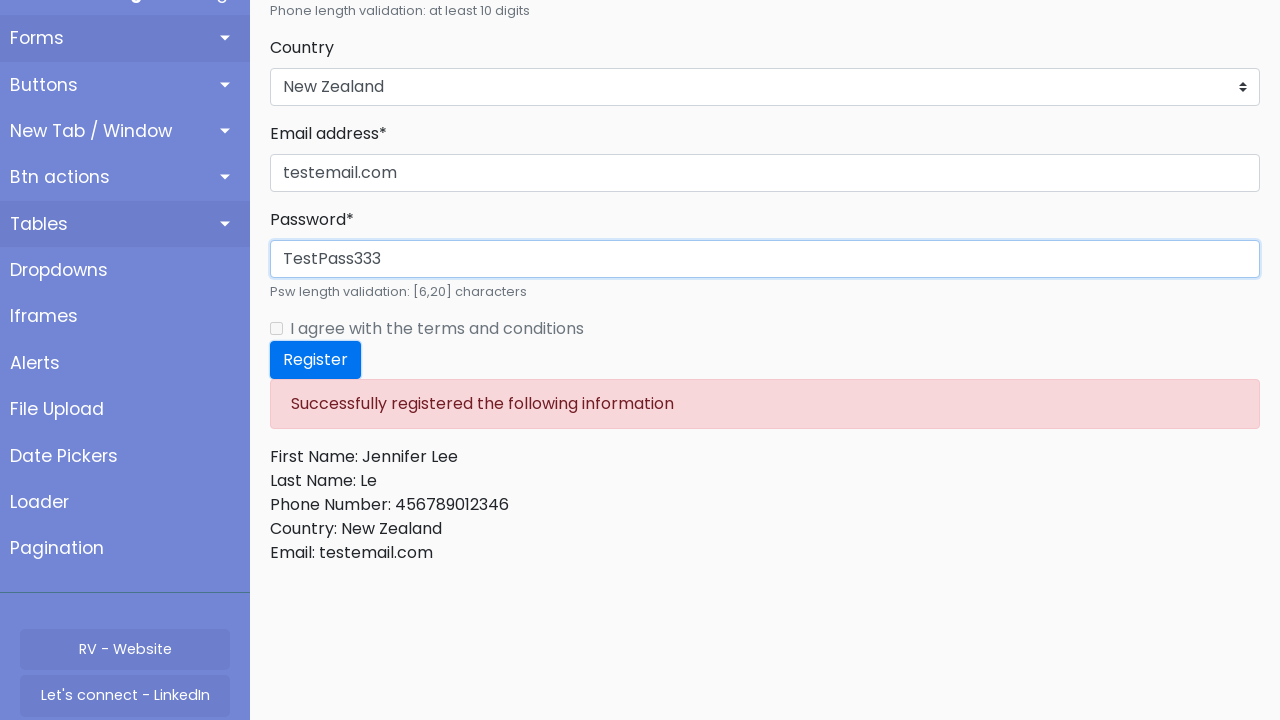

Located terms and conditions checkbox
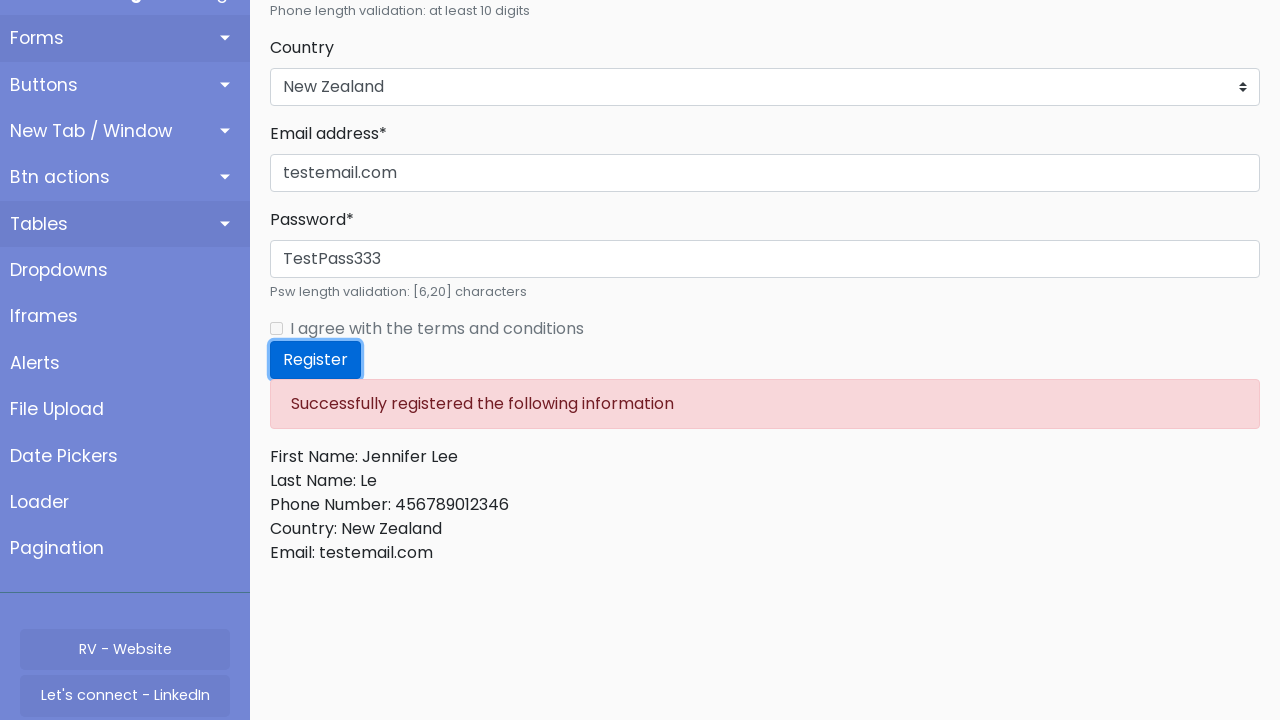

Terms and conditions checkbox is disabled
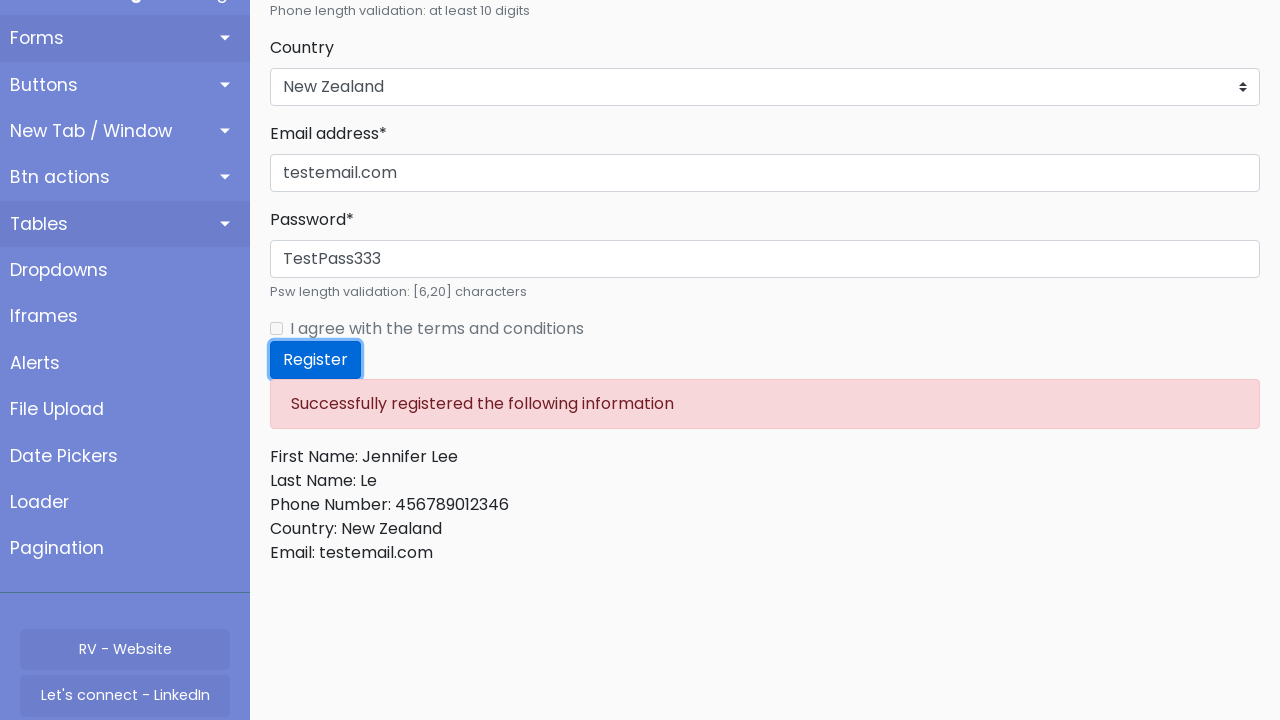

Error message appeared indicating checkbox is required
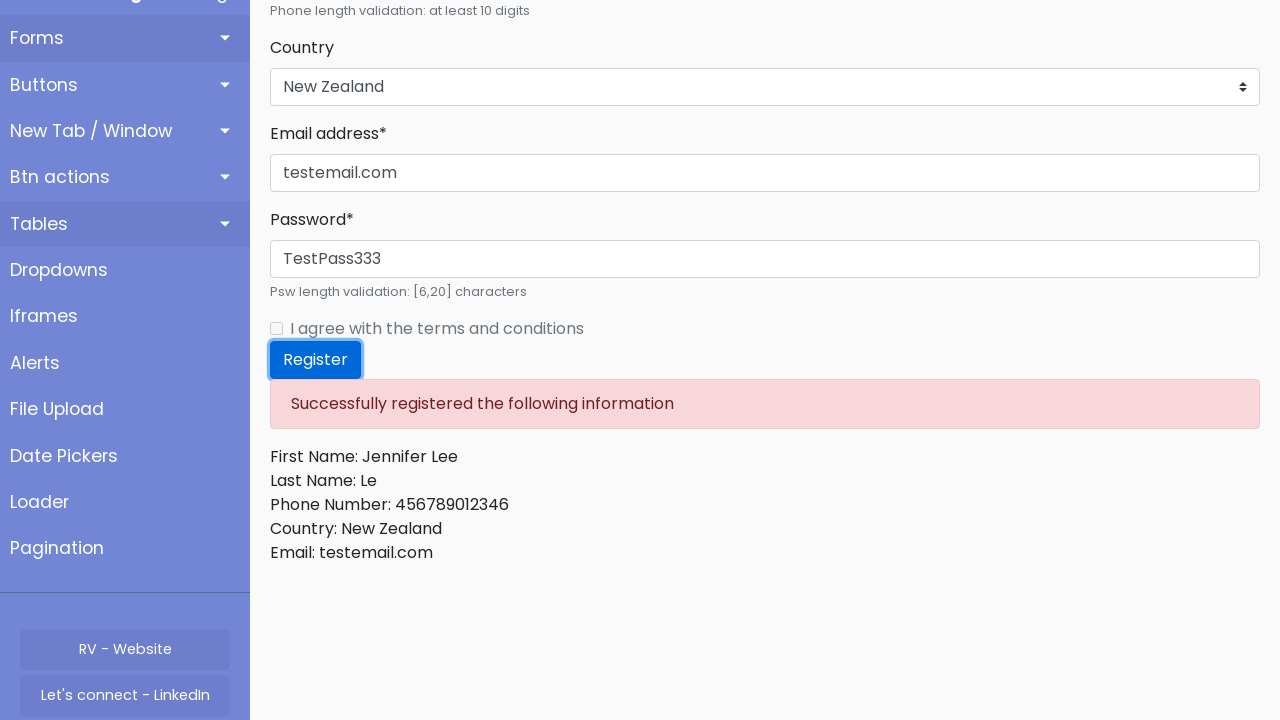

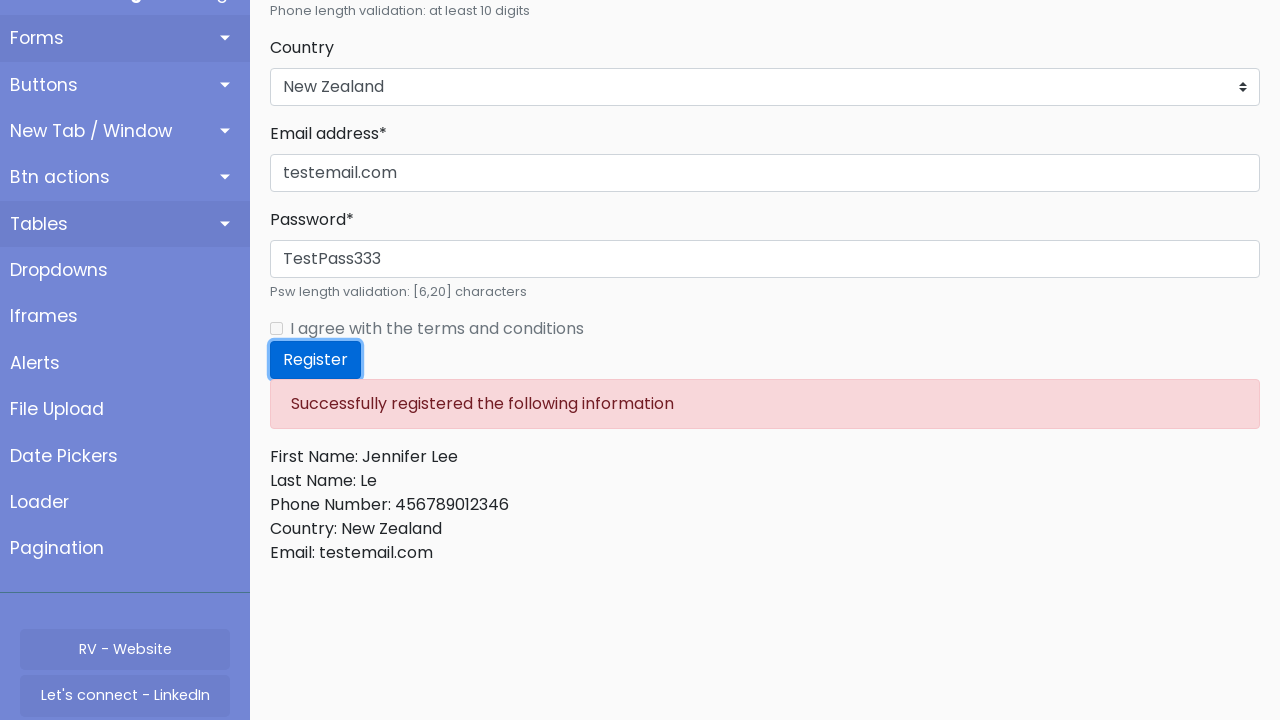